Tests button clicking functionality by clicking a button on the page

Starting URL: https://automationtesting.co.uk/buttons.html

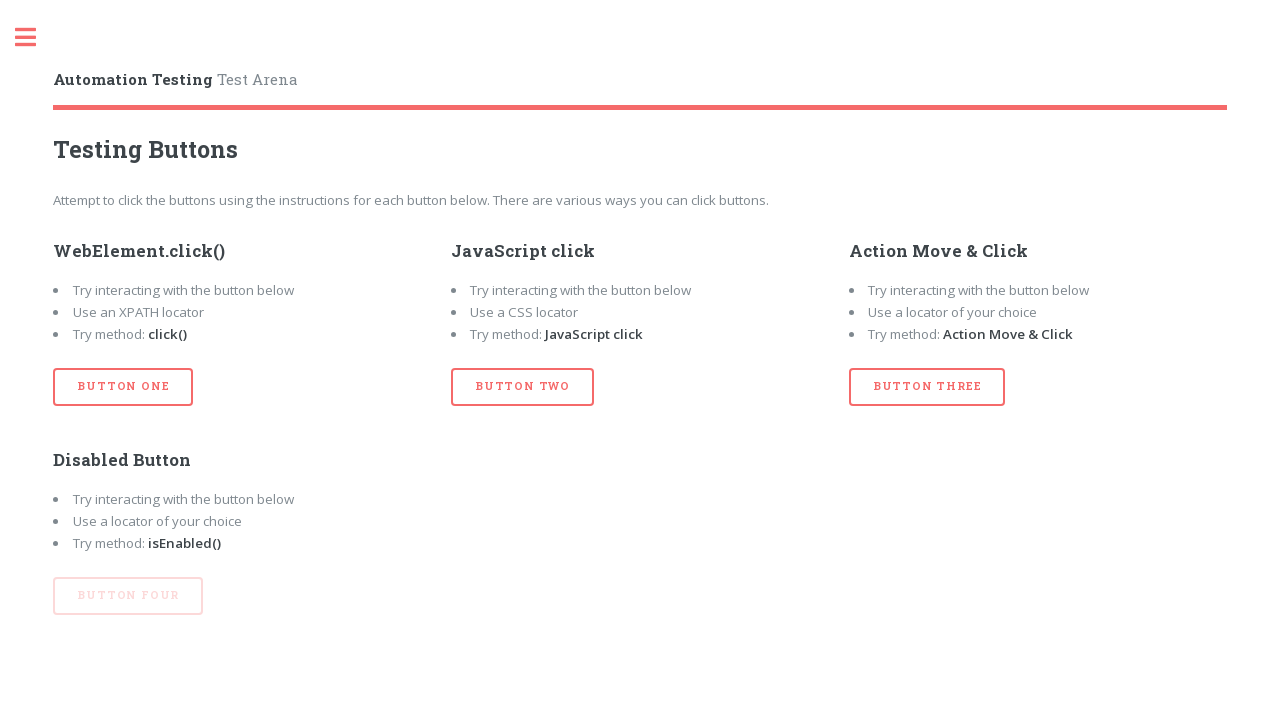

Navigated to buttons test page
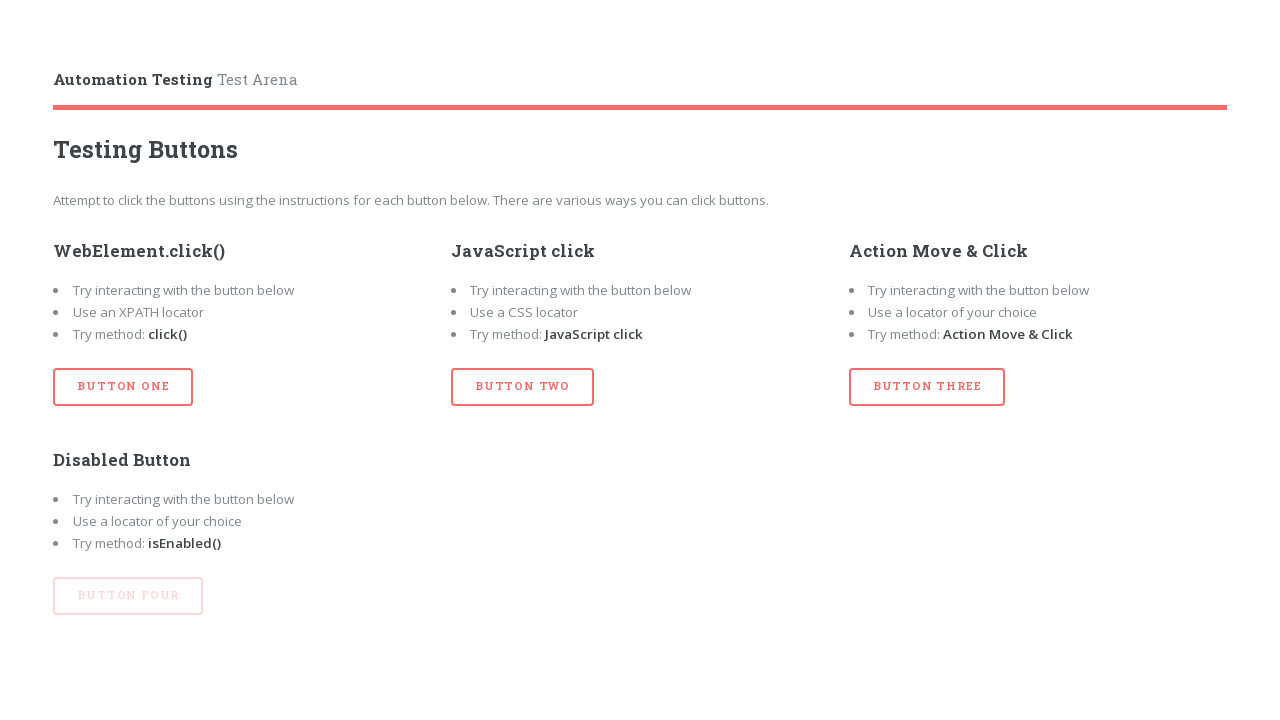

Clicked the first button at (123, 387) on #btn_one
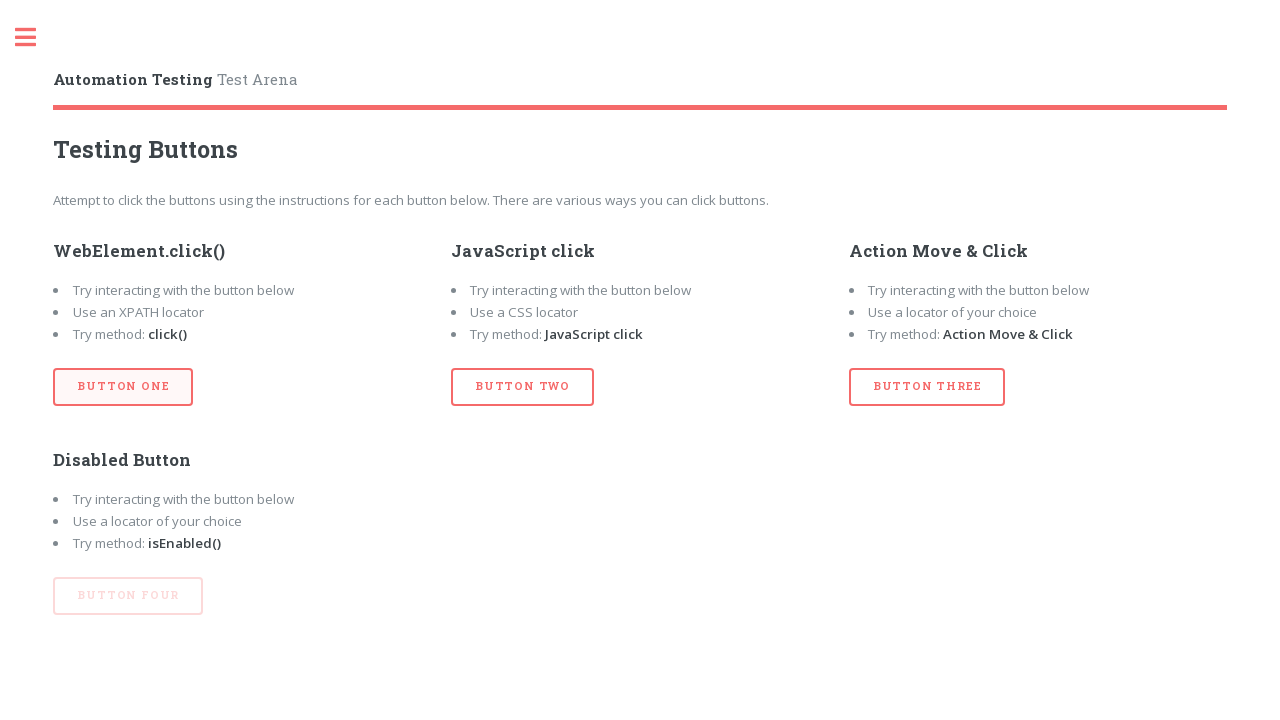

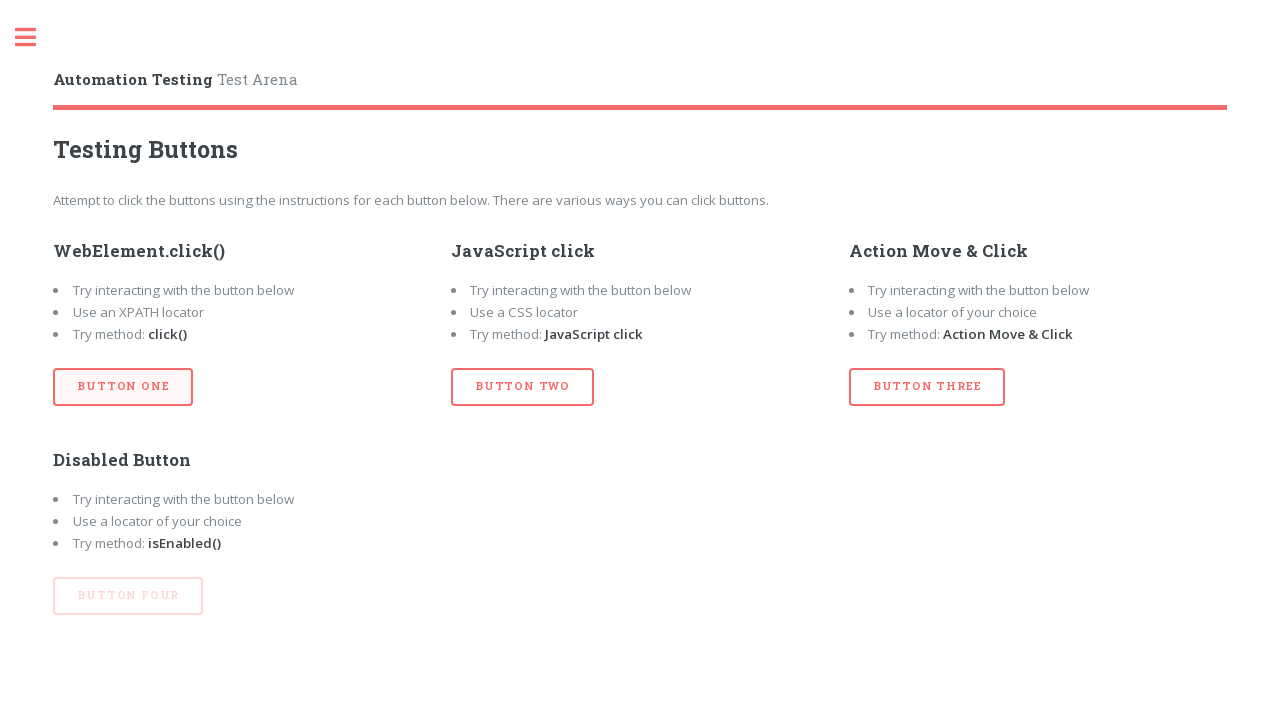